Tests mouse click-and-hold action by navigating to a demo app's mouse actions section and performing a click-and-hold operation on a circle element

Starting URL: https://demoapps.qspiders.com/

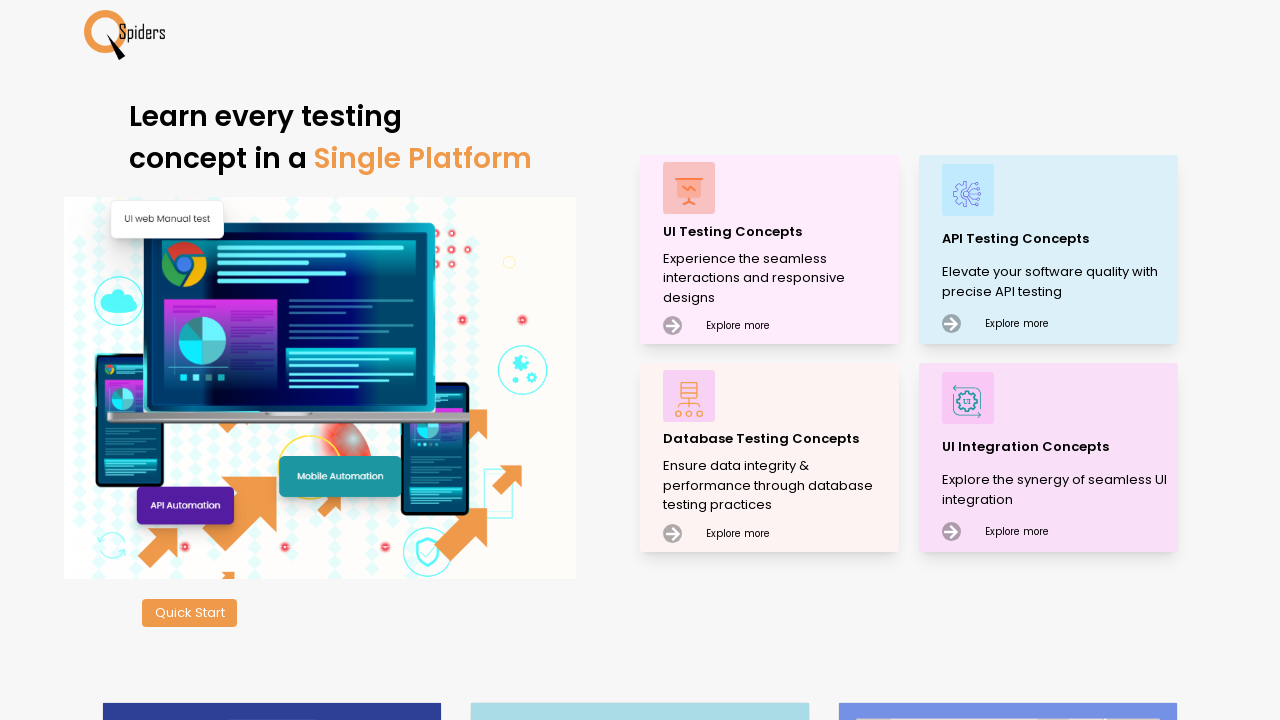

Clicked on 'UI Testing Concepts' link at (778, 232) on xpath=//p[text()='UI Testing Concepts']
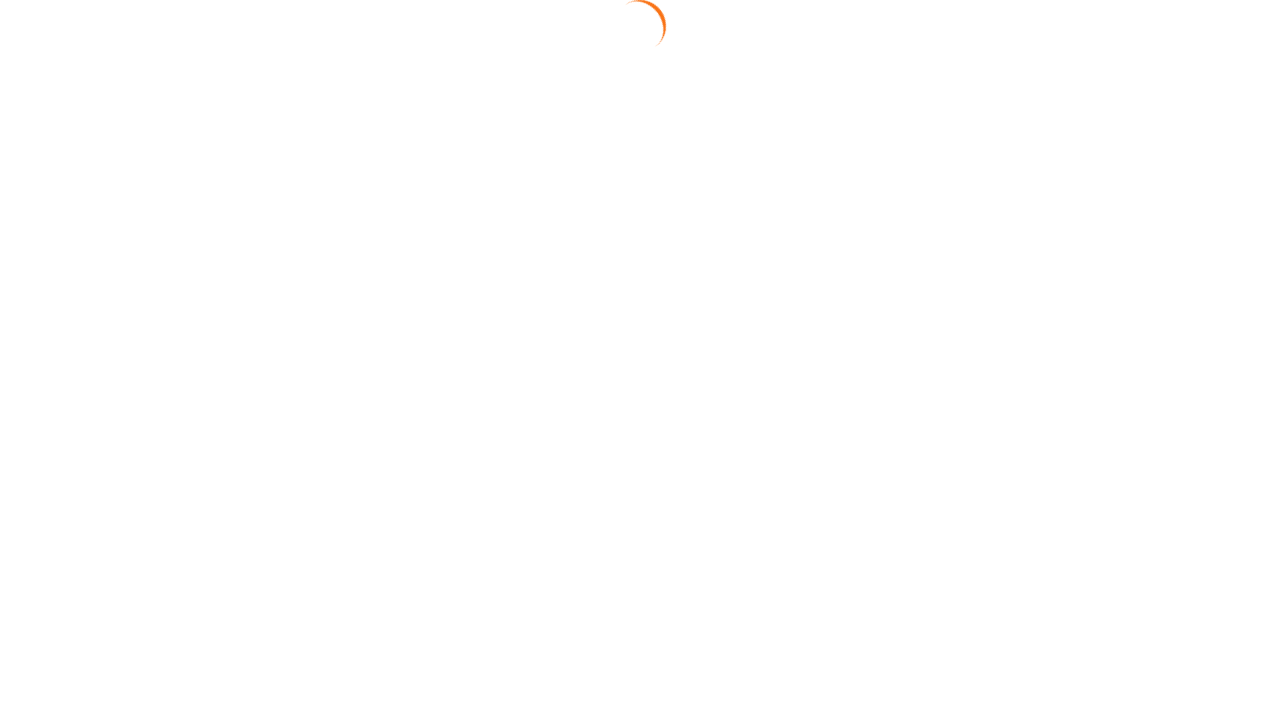

Clicked on 'Mouse Actions' section at (66, 667) on xpath=//section[text()='Mouse Actions']
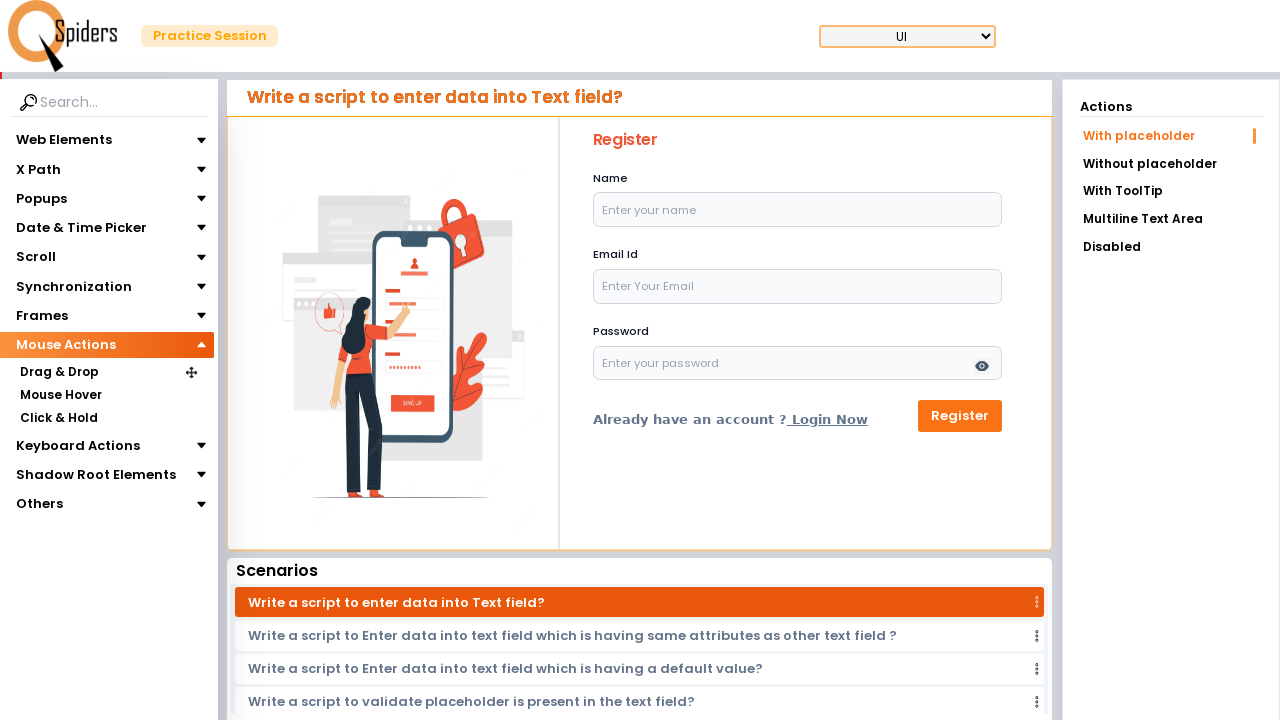

Clicked on 'Click & Hold' section at (58, 418) on xpath=//section[text()='Click & Hold']
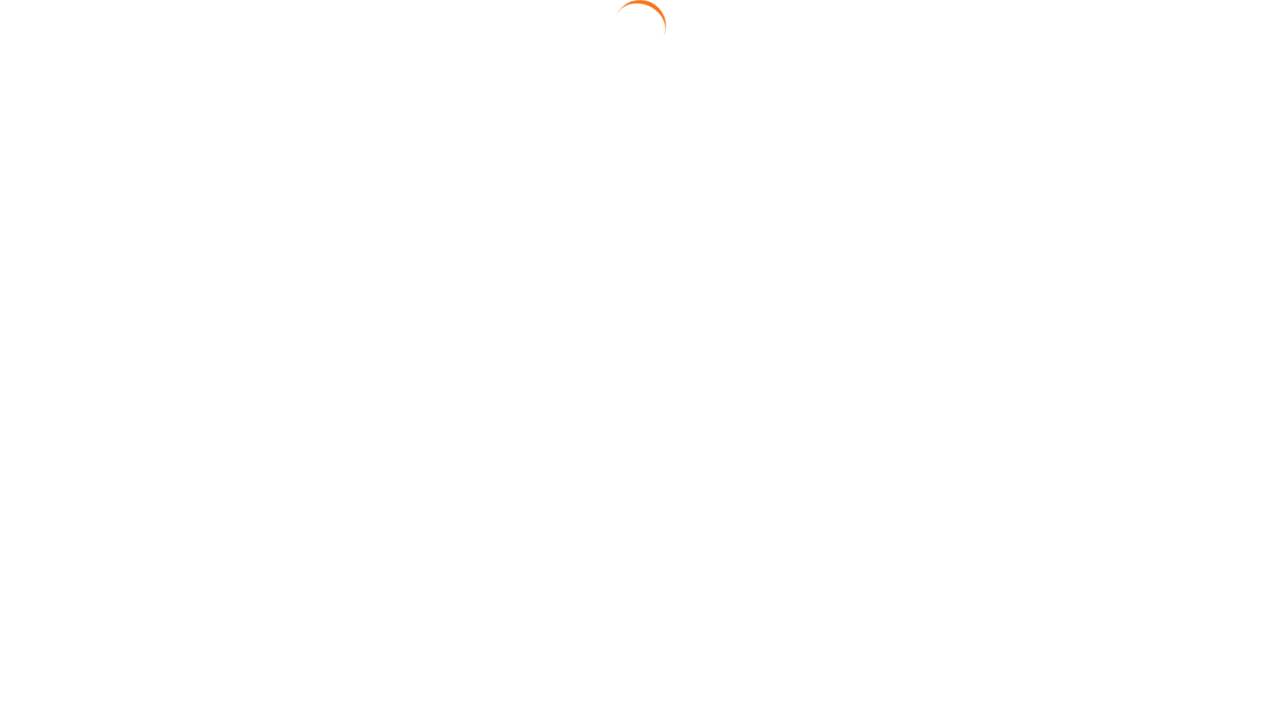

Hovered over circle element at (644, 323) on xpath=//div[@id='circle']
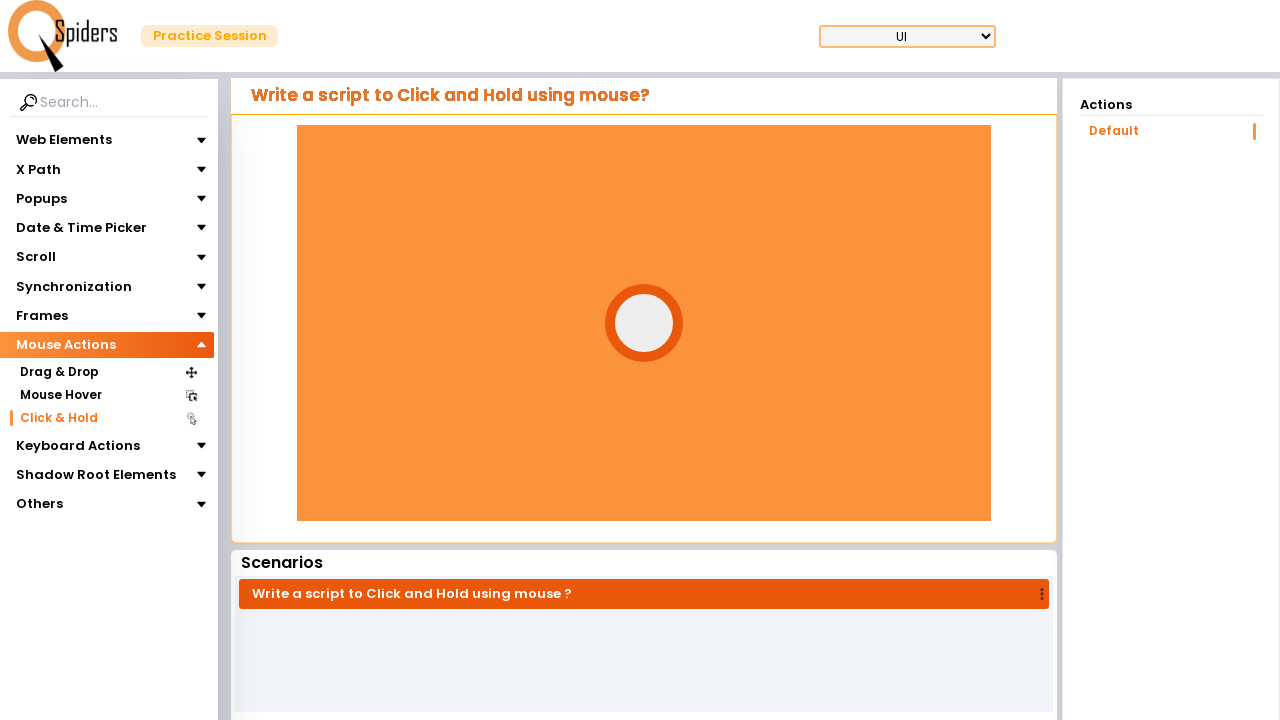

Pressed down mouse button on circle element at (644, 323)
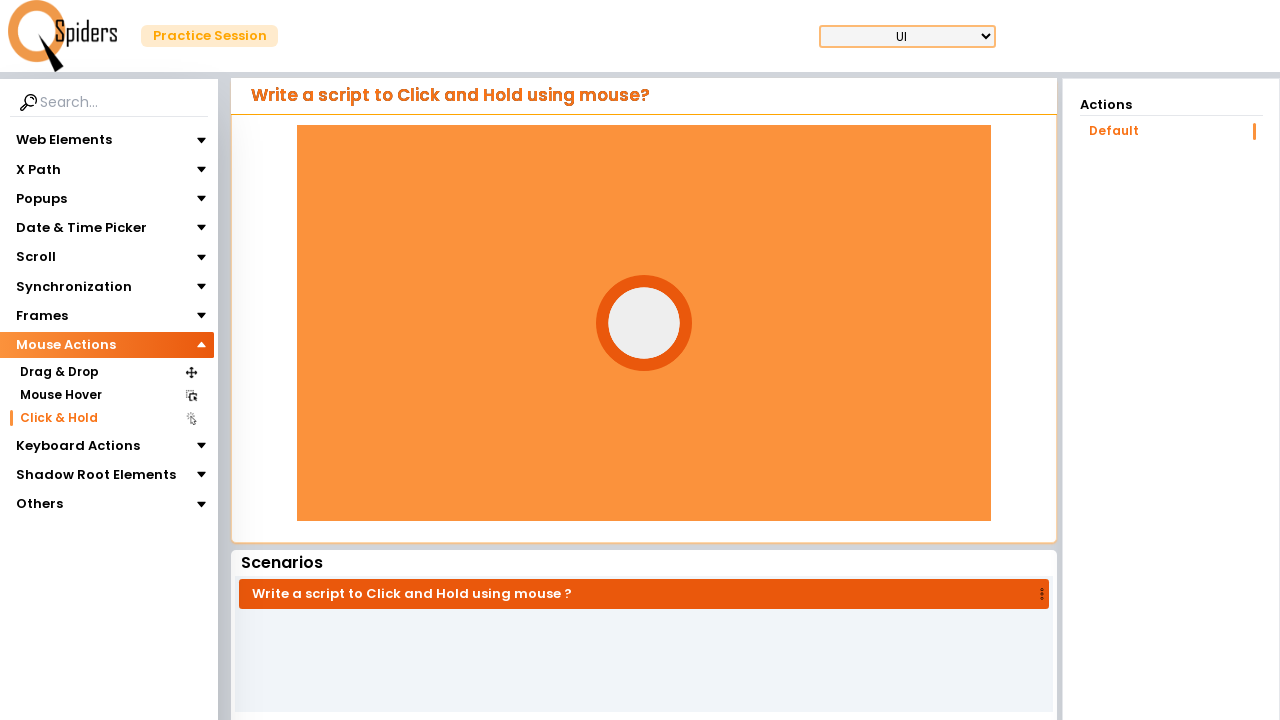

Waited 1 second while holding mouse button
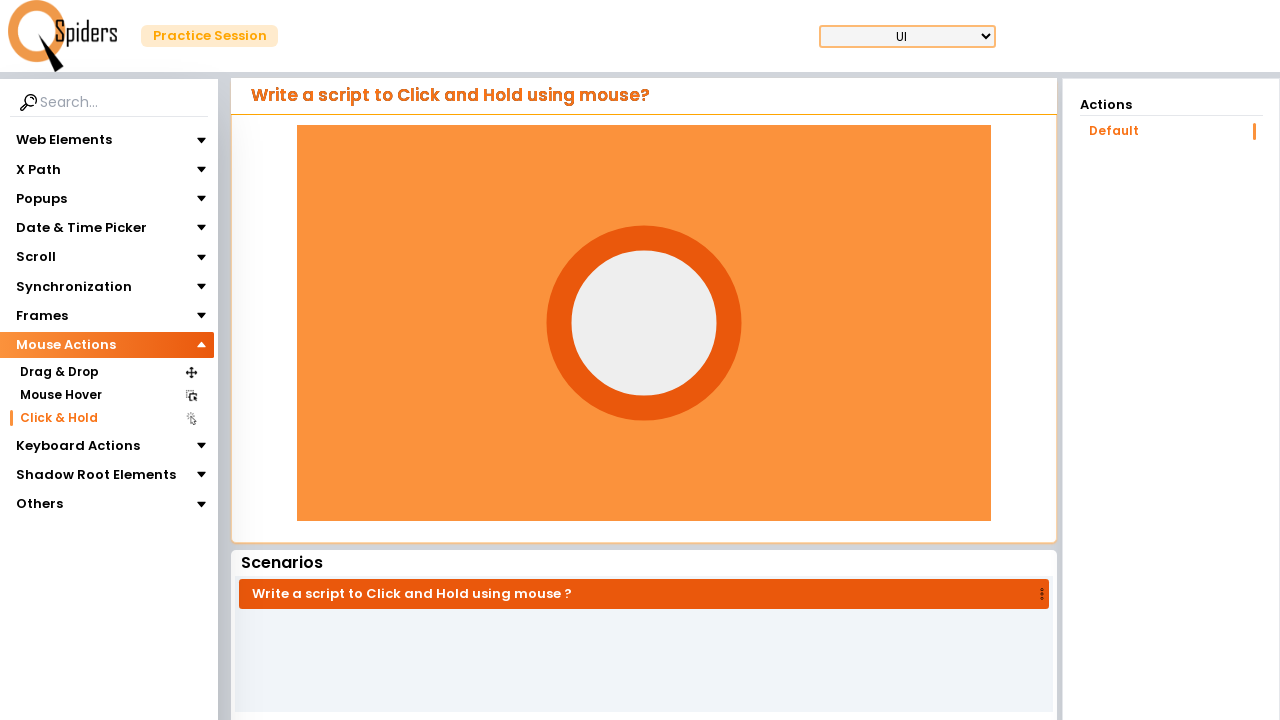

Released mouse button after click-and-hold action at (644, 323)
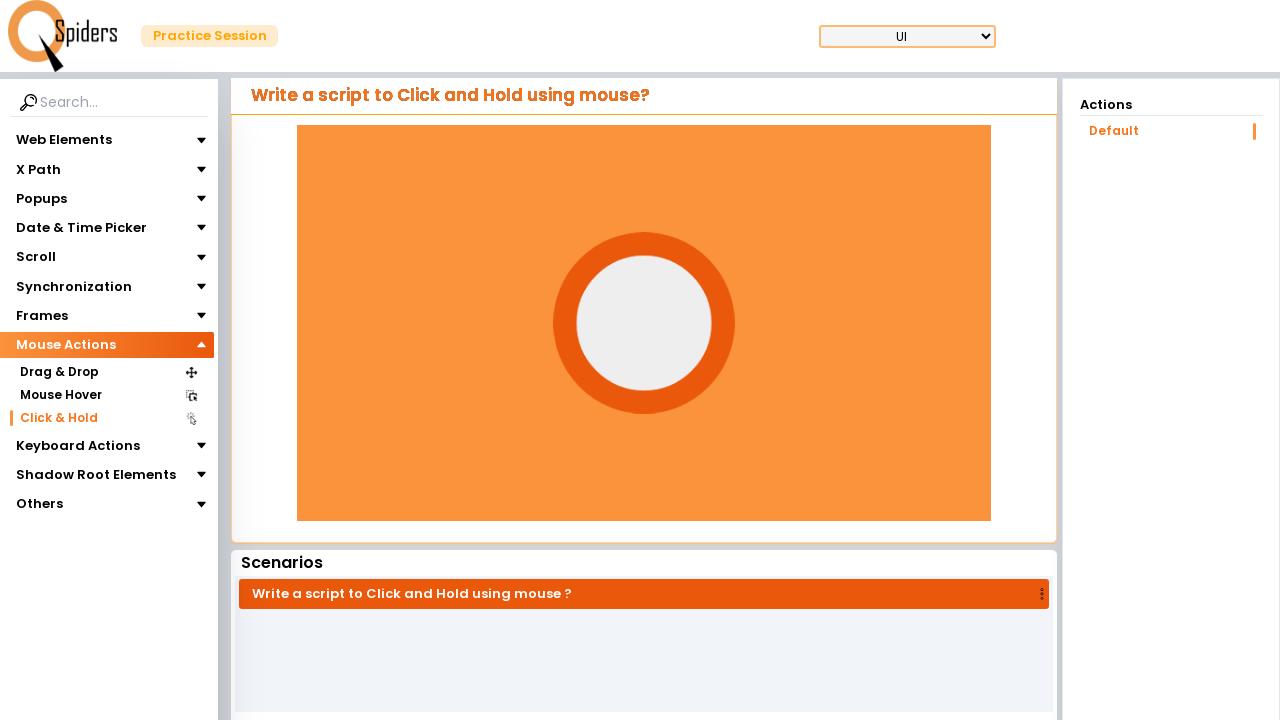

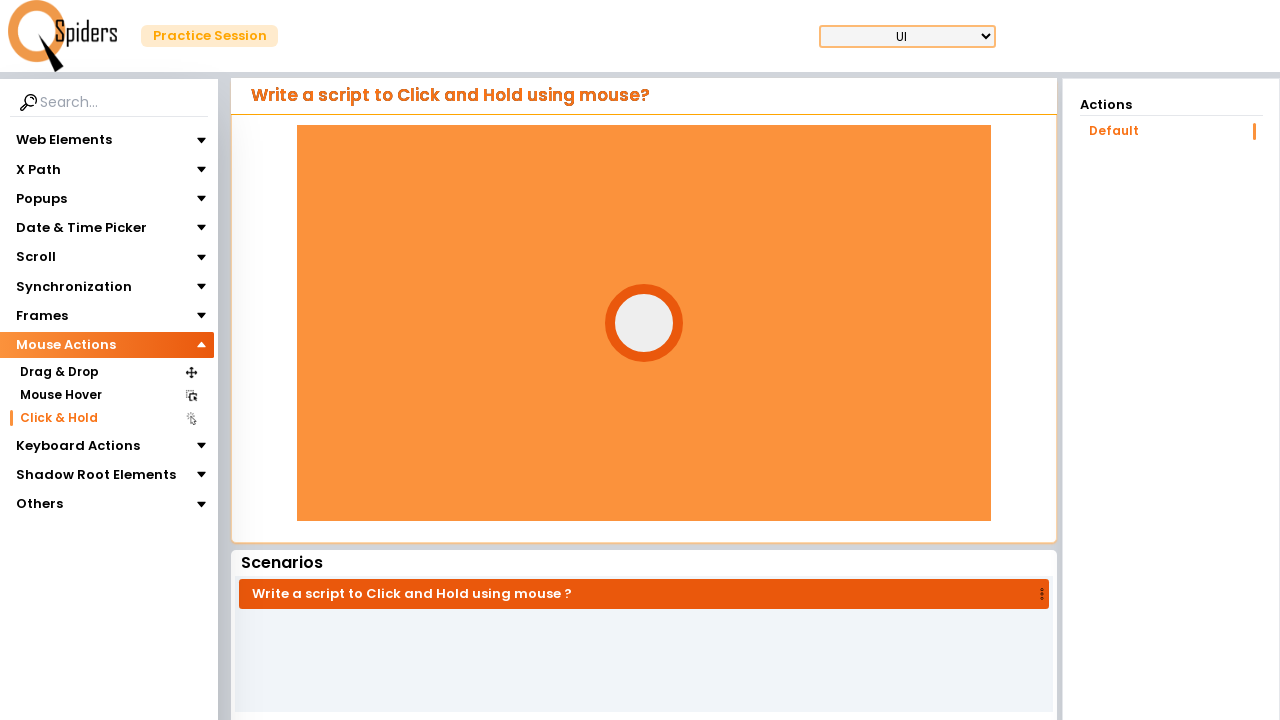